Launches a browser, navigates to the-internet.herokuapp.com test site, maximizes the window, and verifies the page loads successfully.

Starting URL: https://the-internet.herokuapp.com/

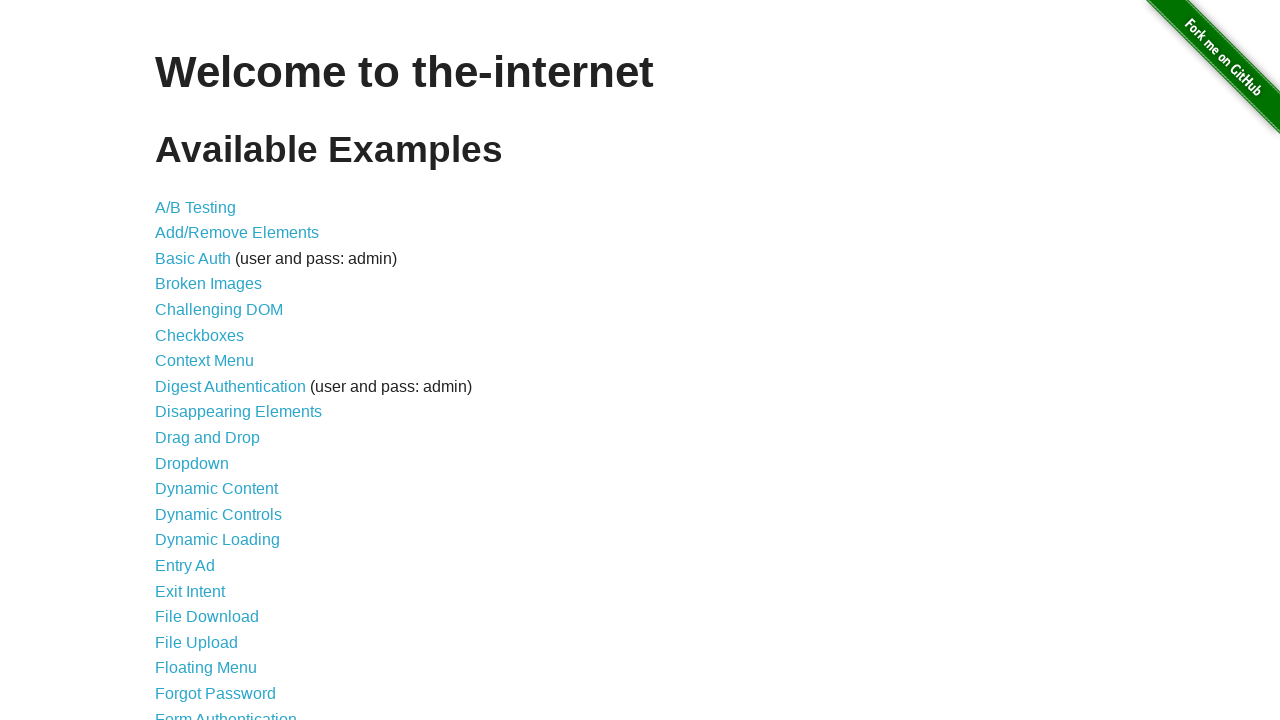

Set viewport size to 1920x1080
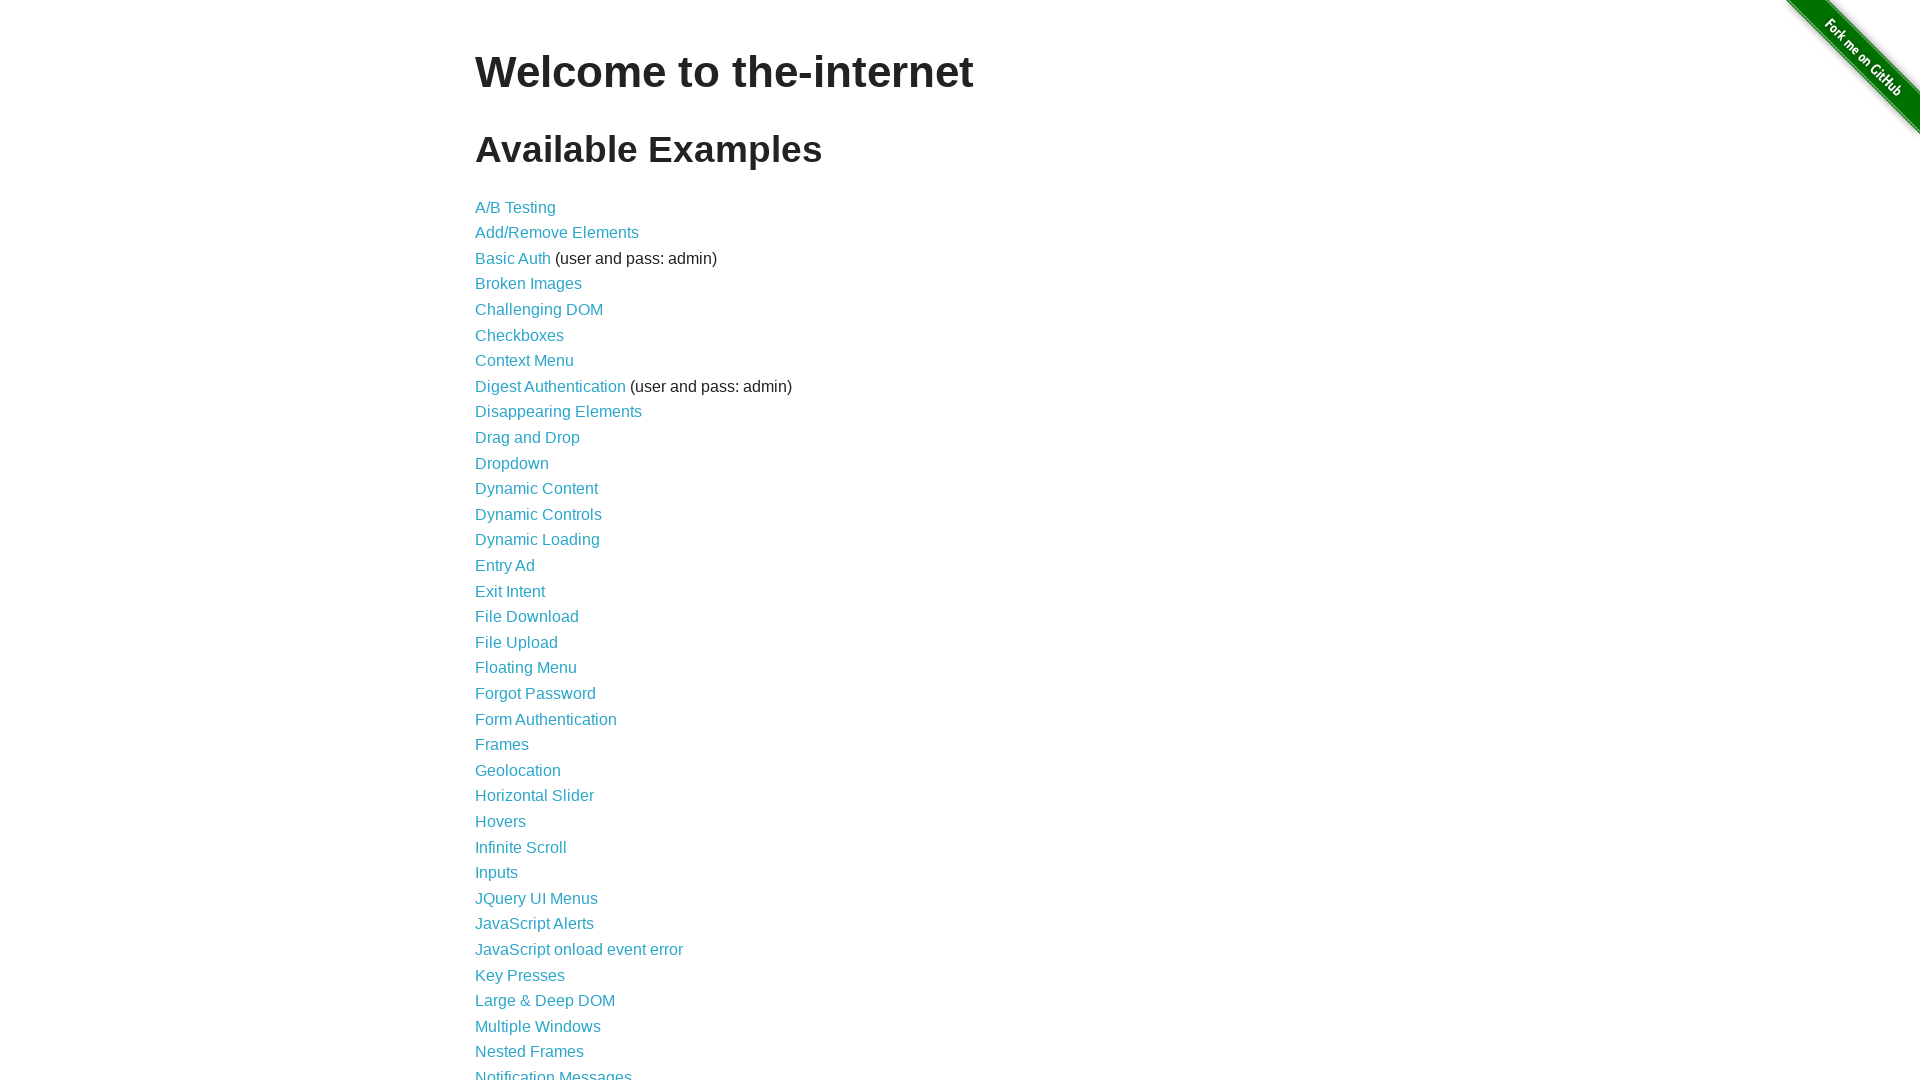

Page DOM content loaded
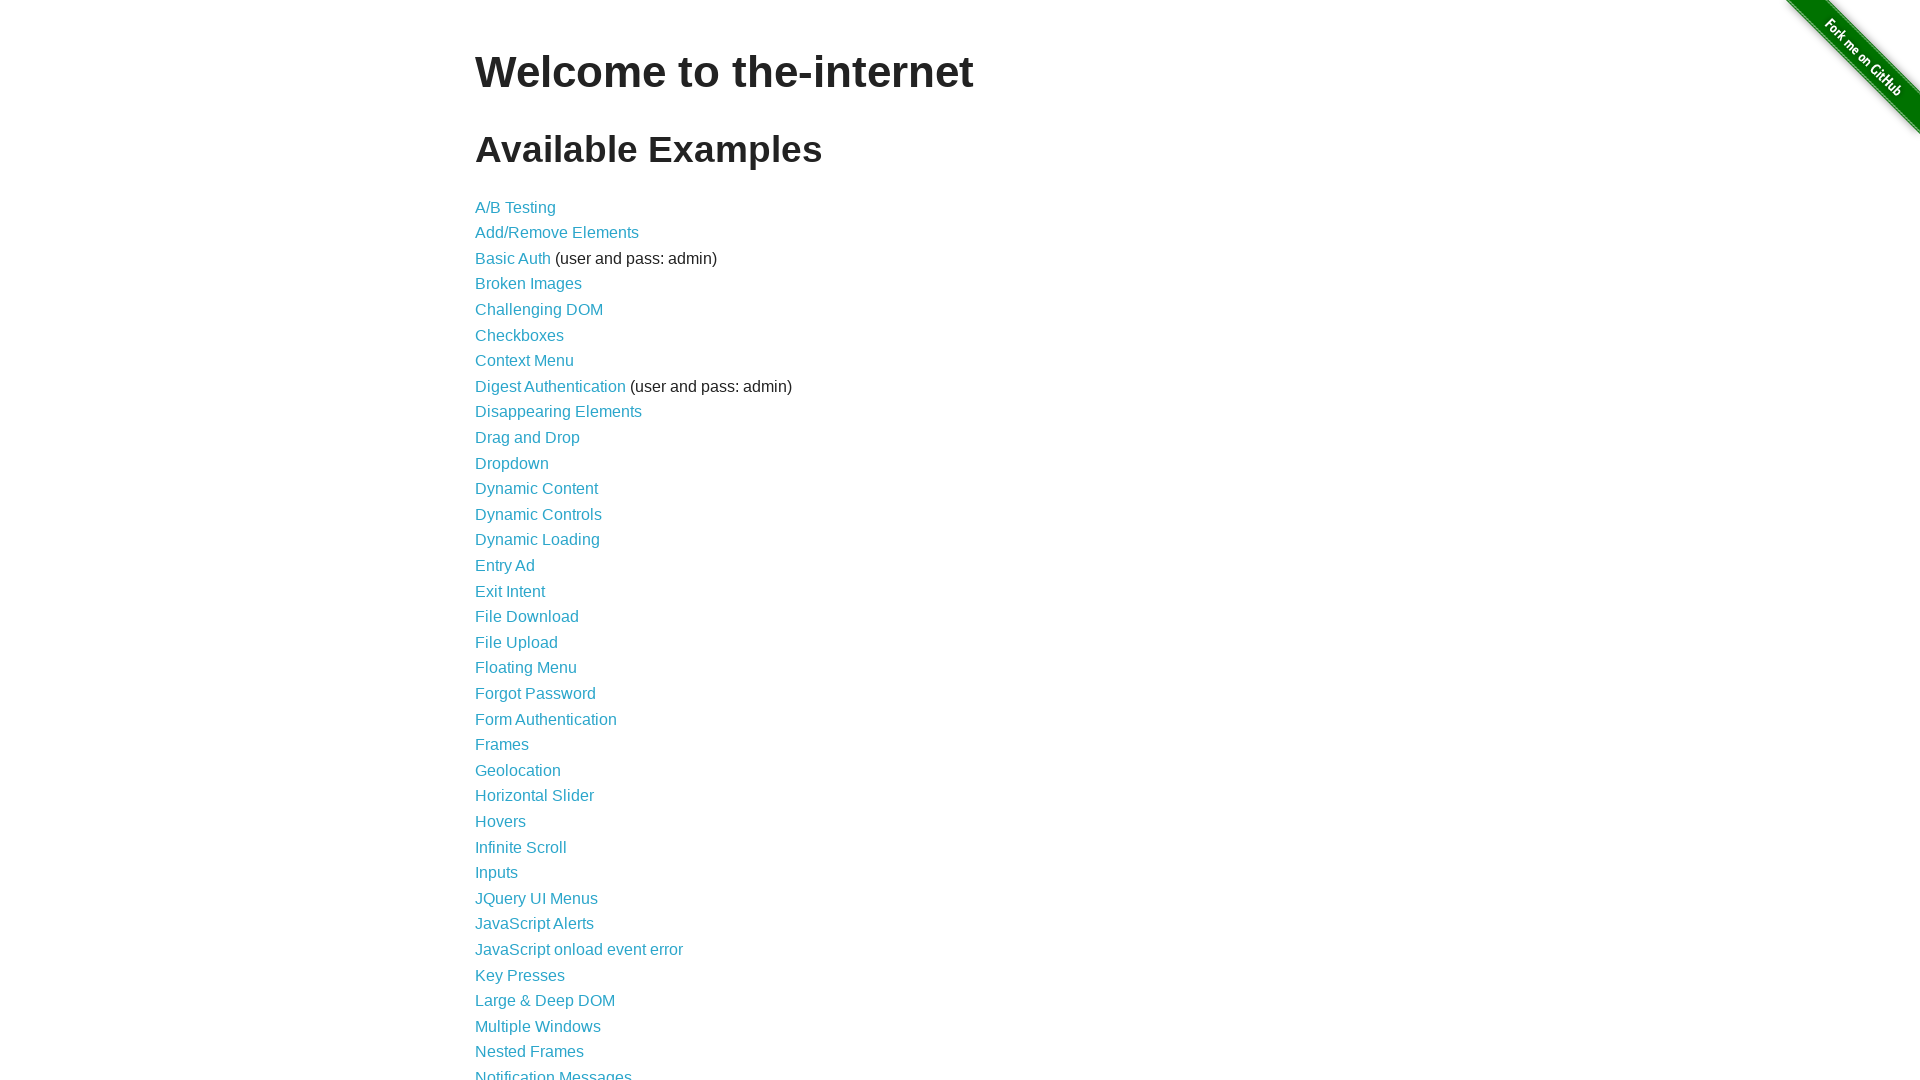

Main heading (h1) element loaded, confirming page content is present
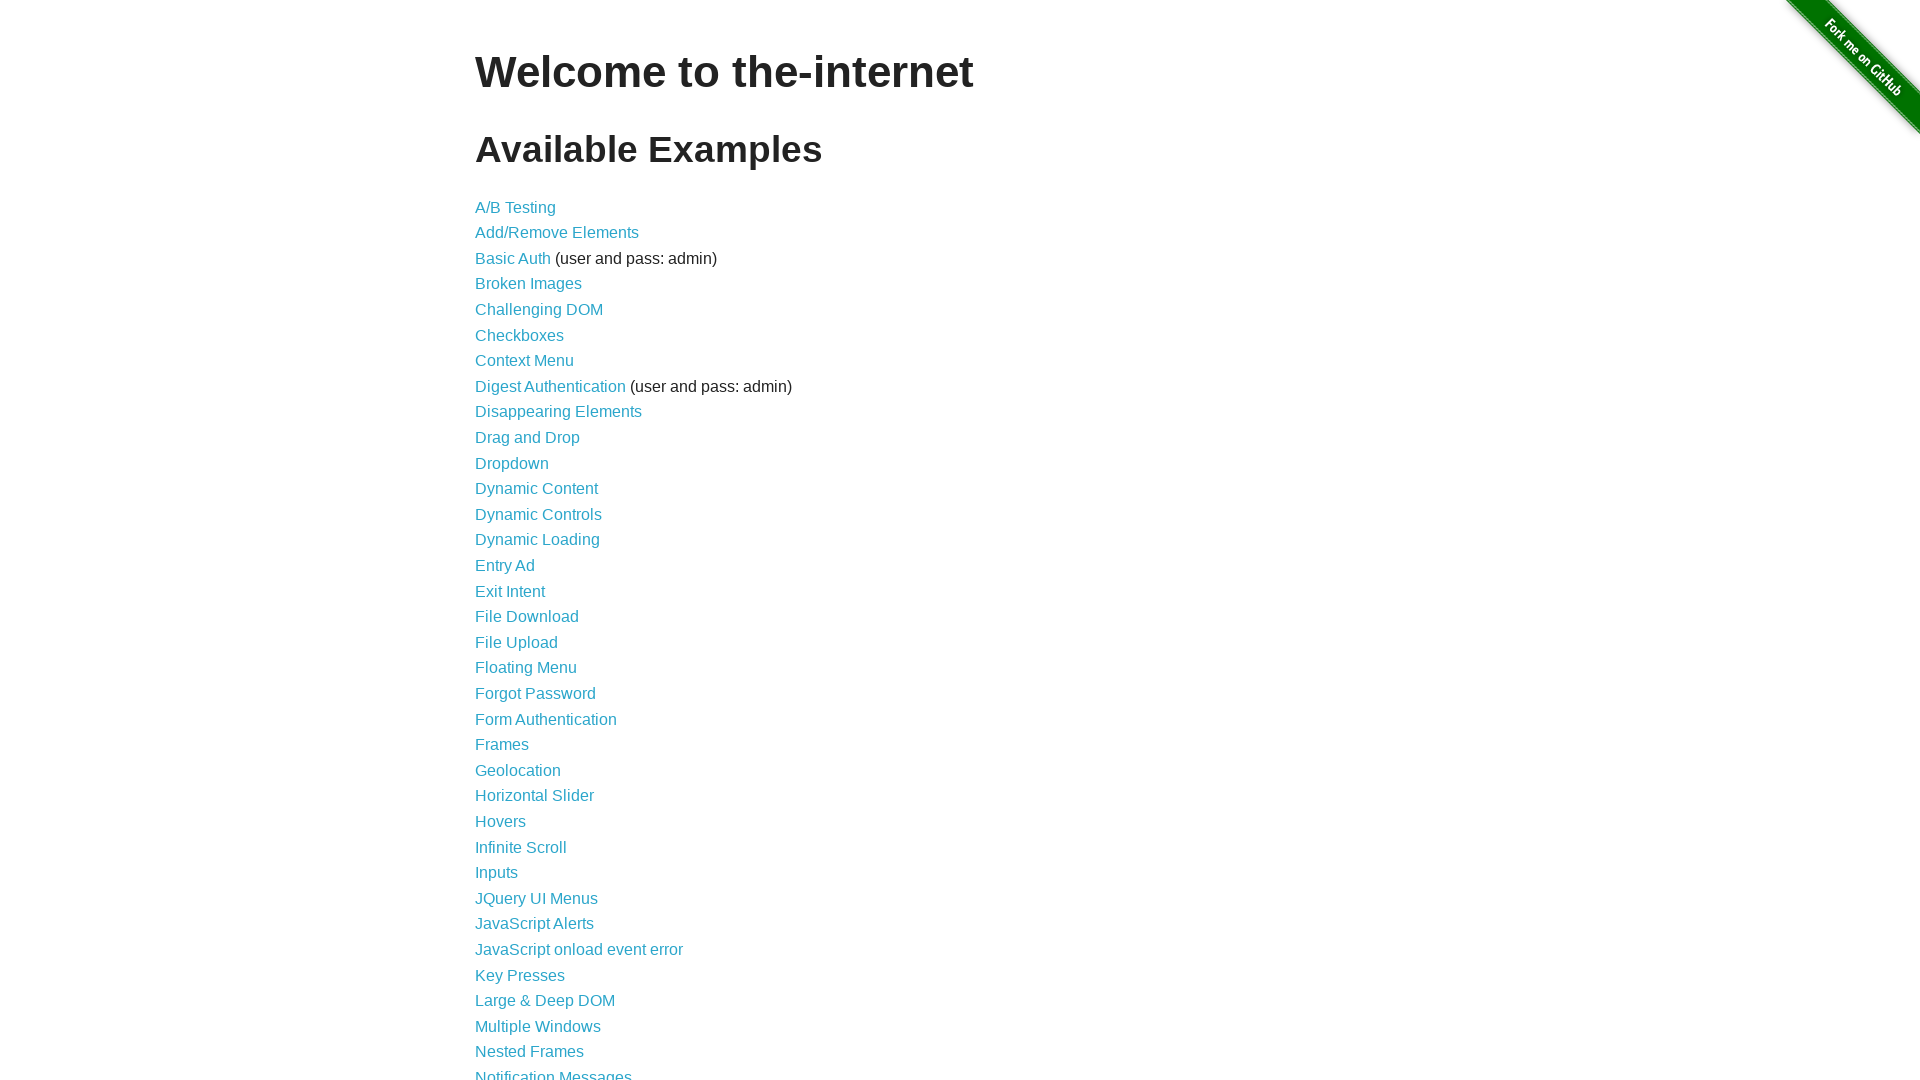

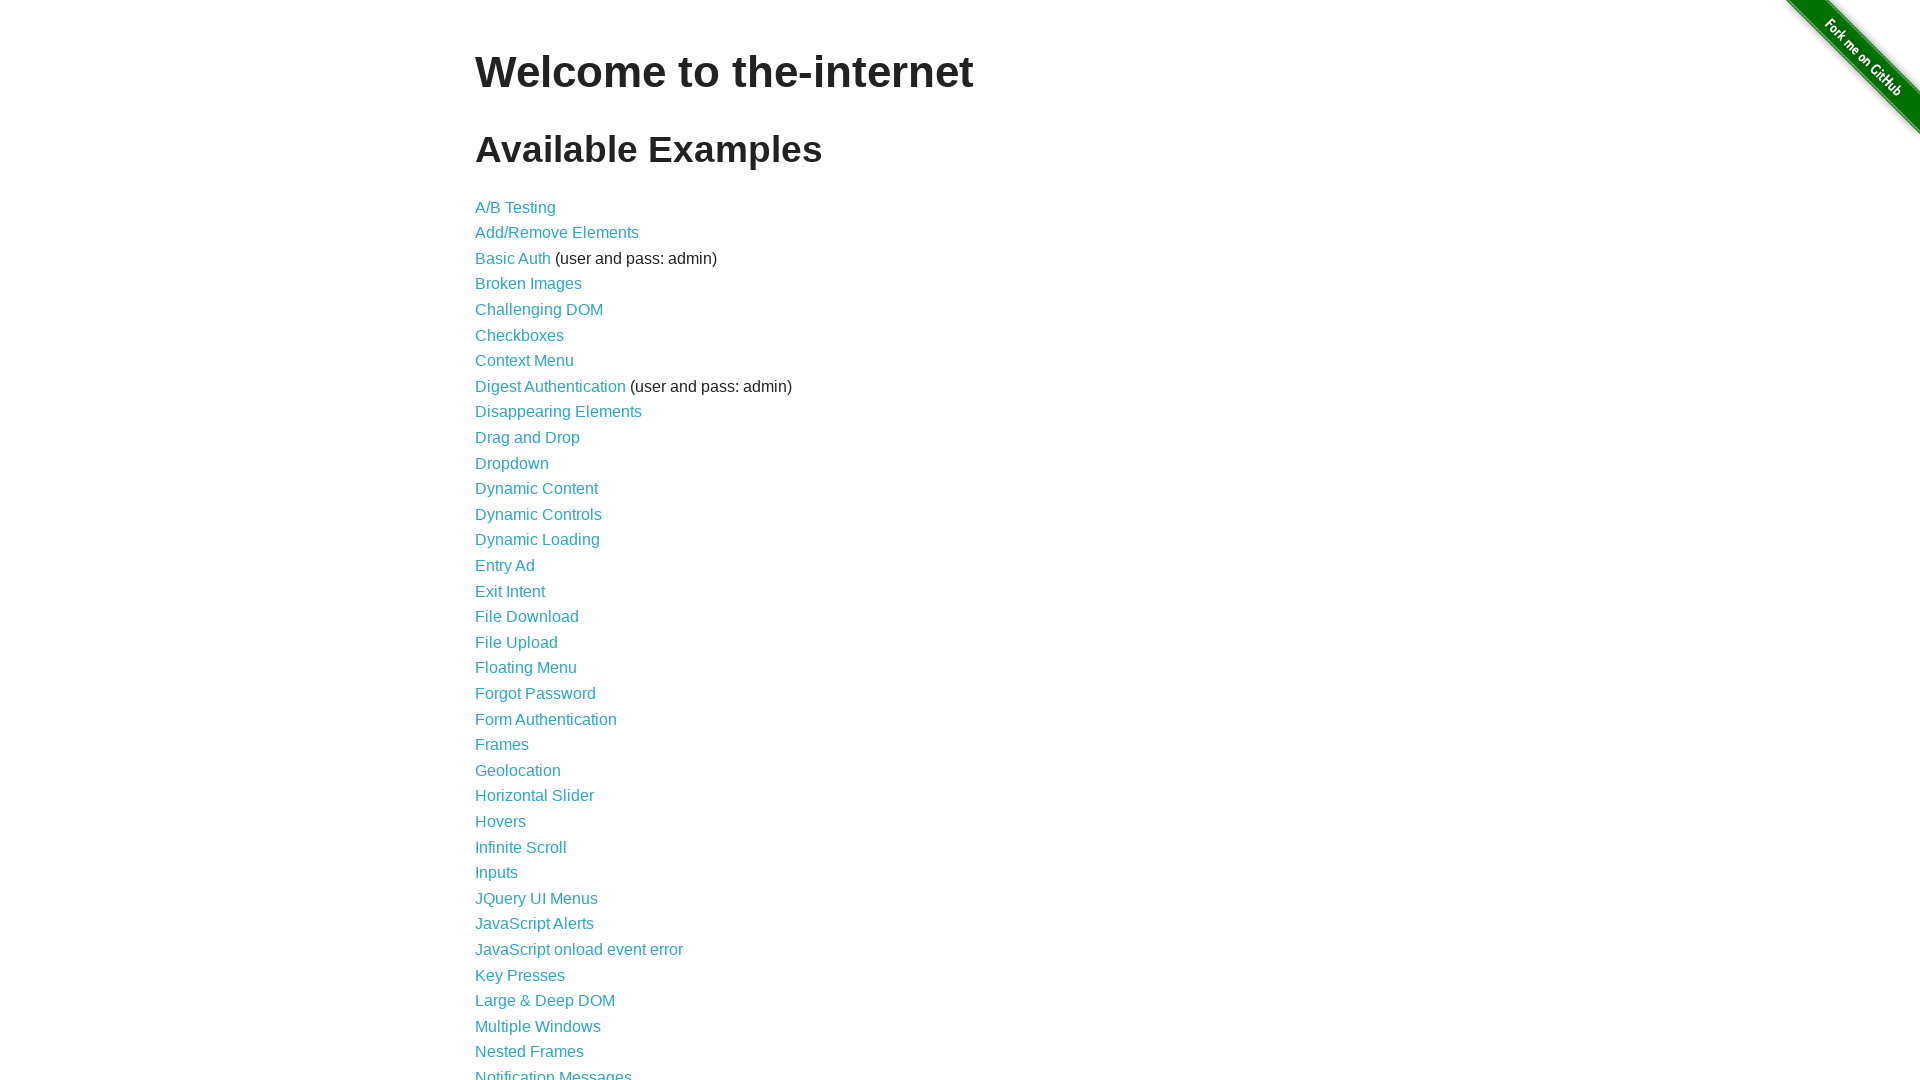